Tests sorting the Due column in descending order by clicking the column header twice and verifying the values are sorted in reverse order.

Starting URL: http://the-internet.herokuapp.com/tables

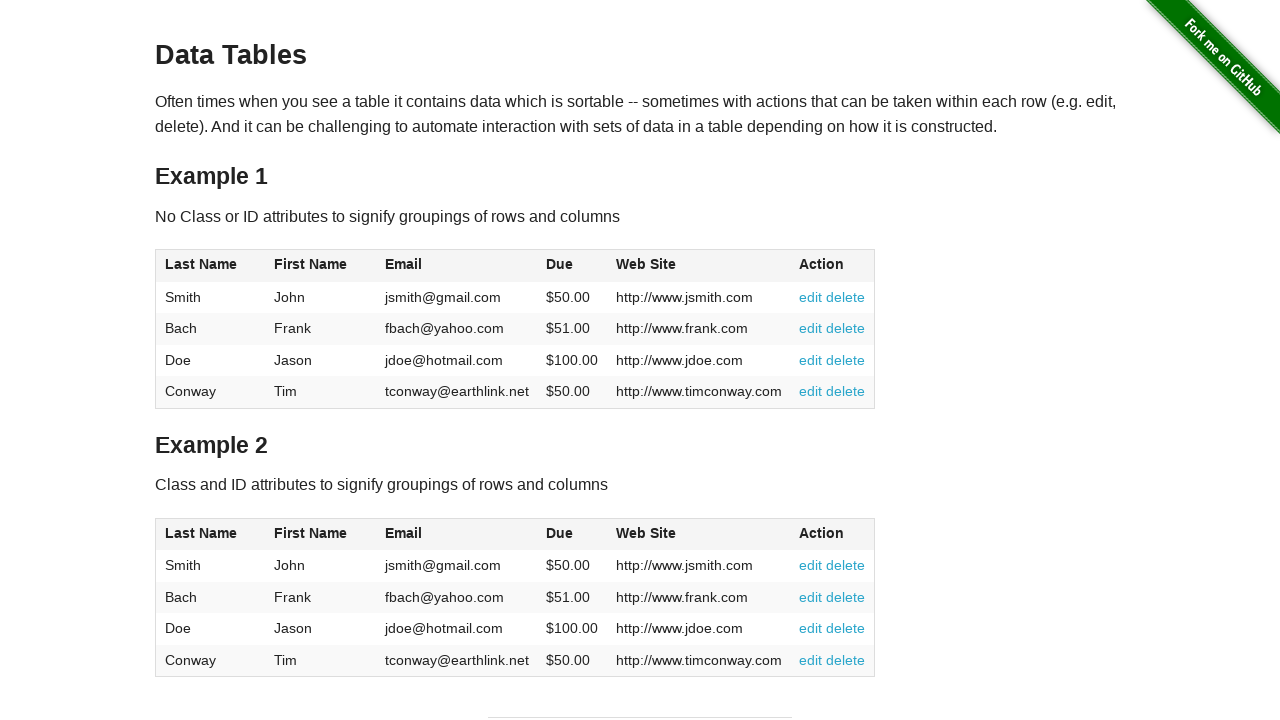

Clicked Due column header (4th column) for first time to sort ascending at (572, 266) on #table1 thead tr th:nth-child(4)
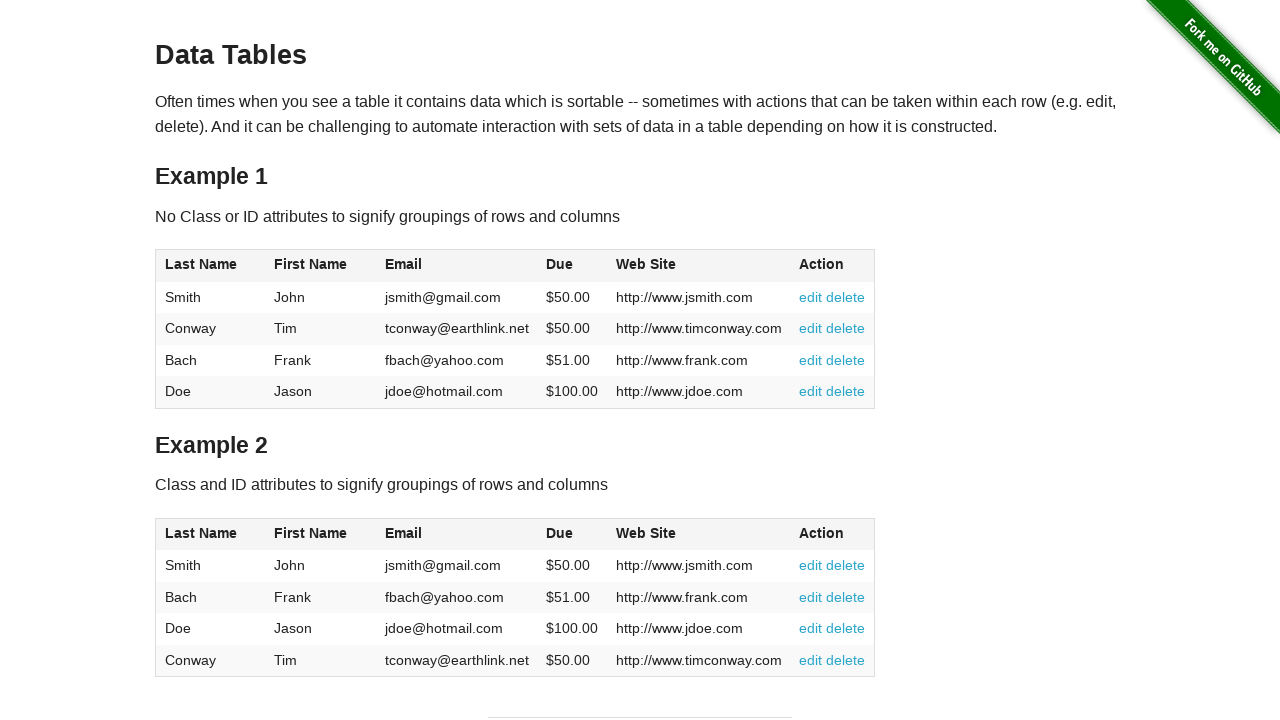

Clicked Due column header again to sort in descending order at (572, 266) on #table1 thead tr th:nth-child(4)
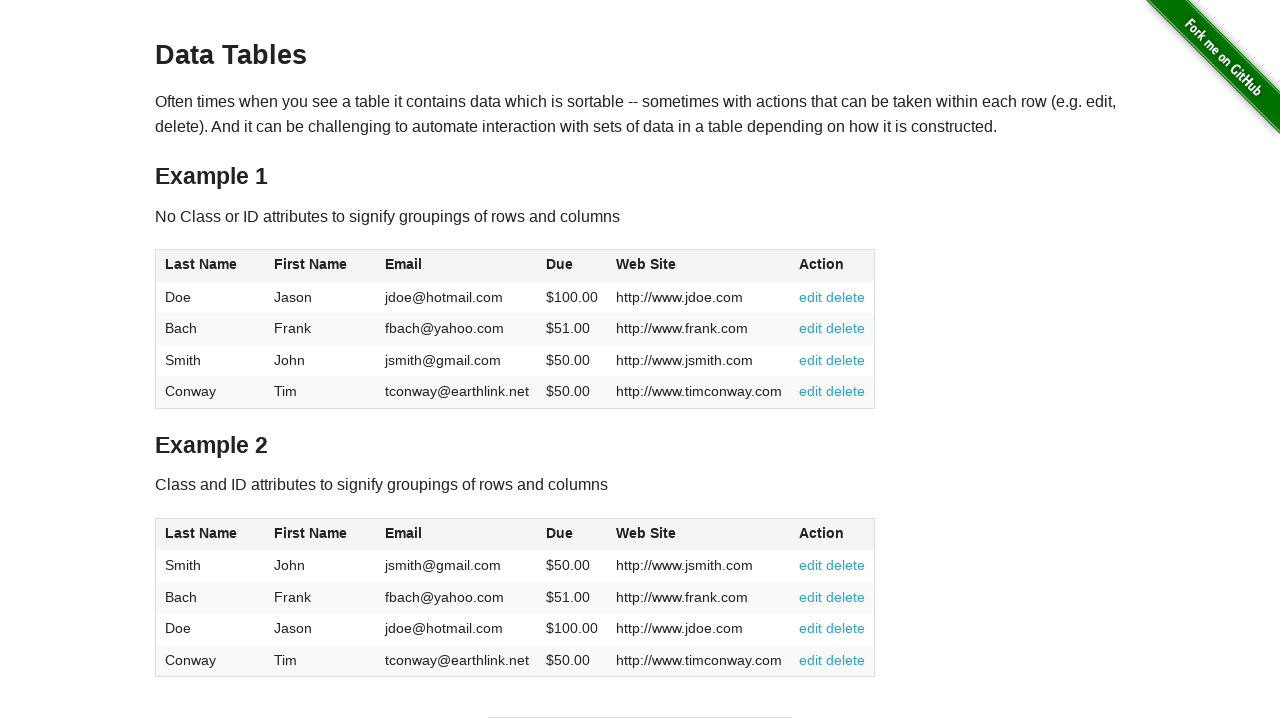

Waited for Due column values to load in table body
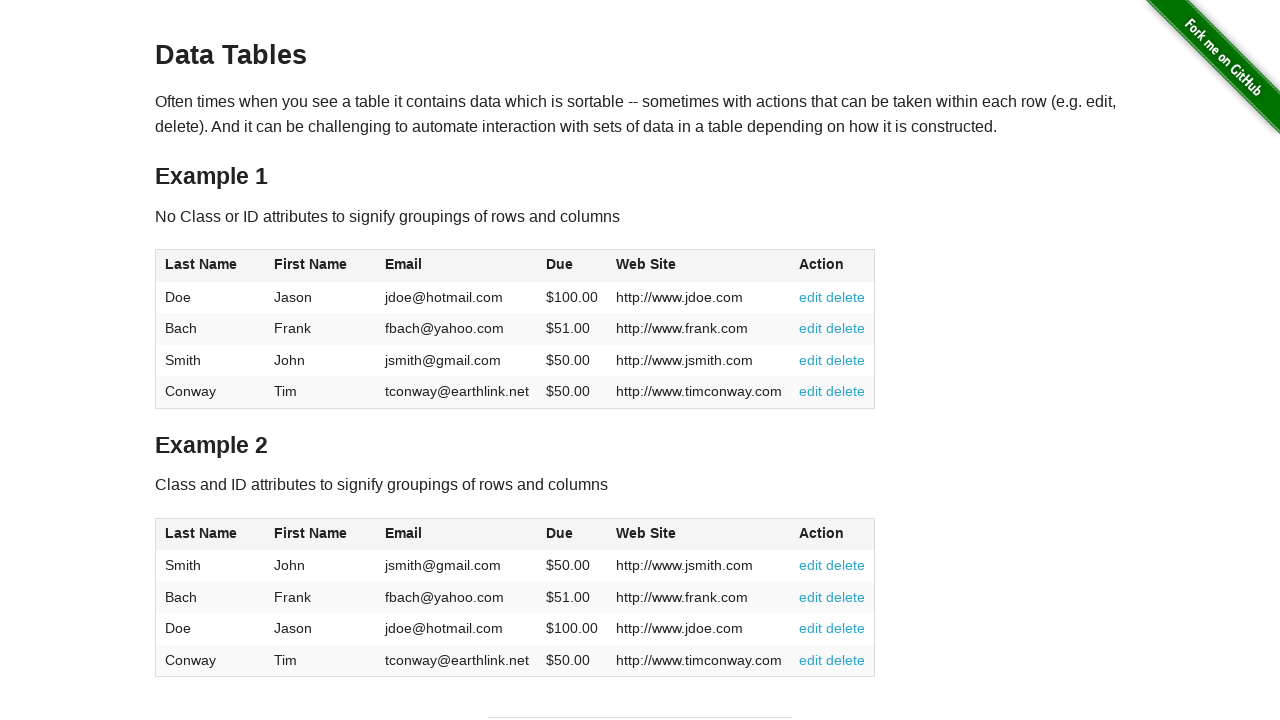

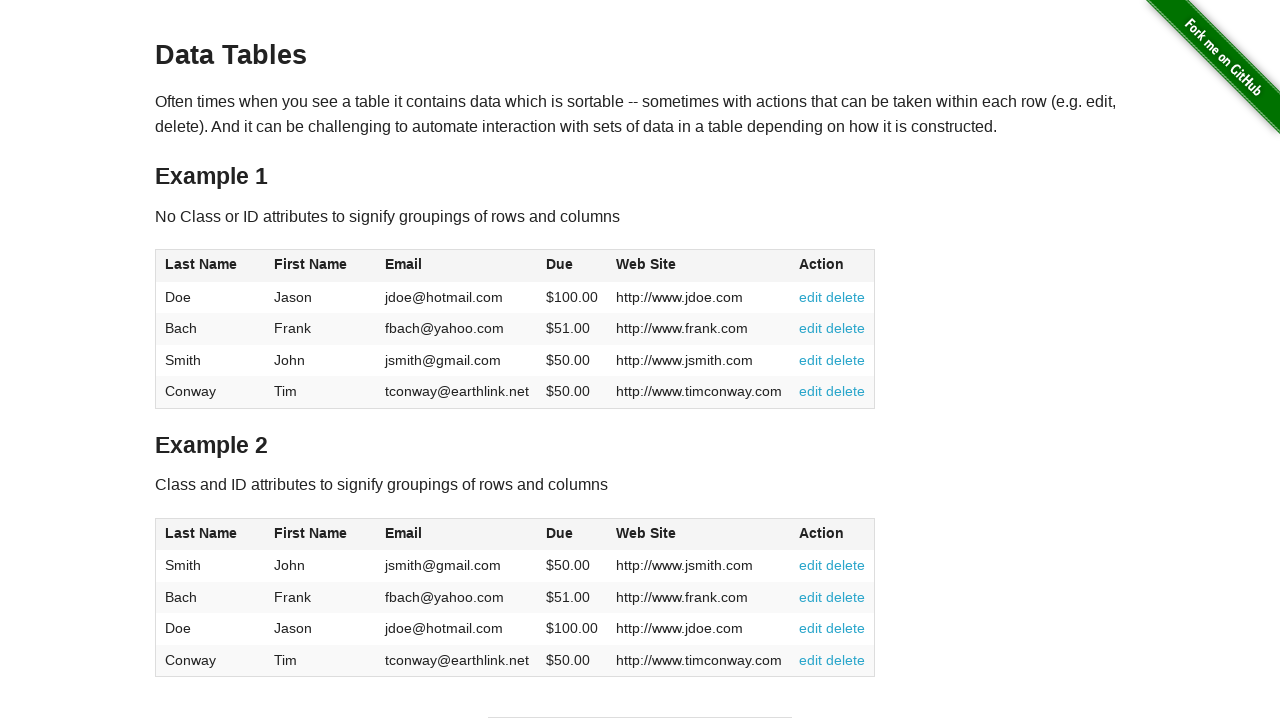